Navigates to a page, hovers over the Selenium Practice menu item to reveal a dropdown, then clicks on the Broken Links option

Starting URL: https://www.hyrtutorials.com/p/add-padding-to-containers.html

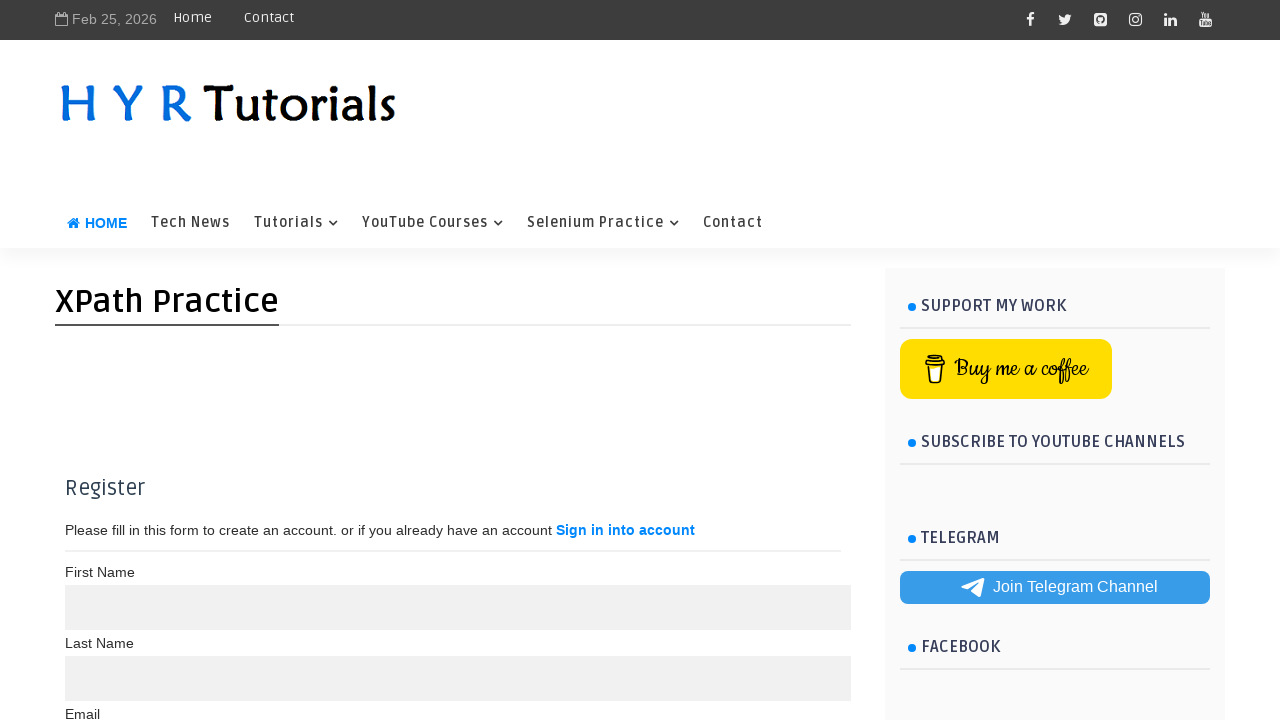

Navigated to https://www.hyrtutorials.com/p/add-padding-to-containers.html
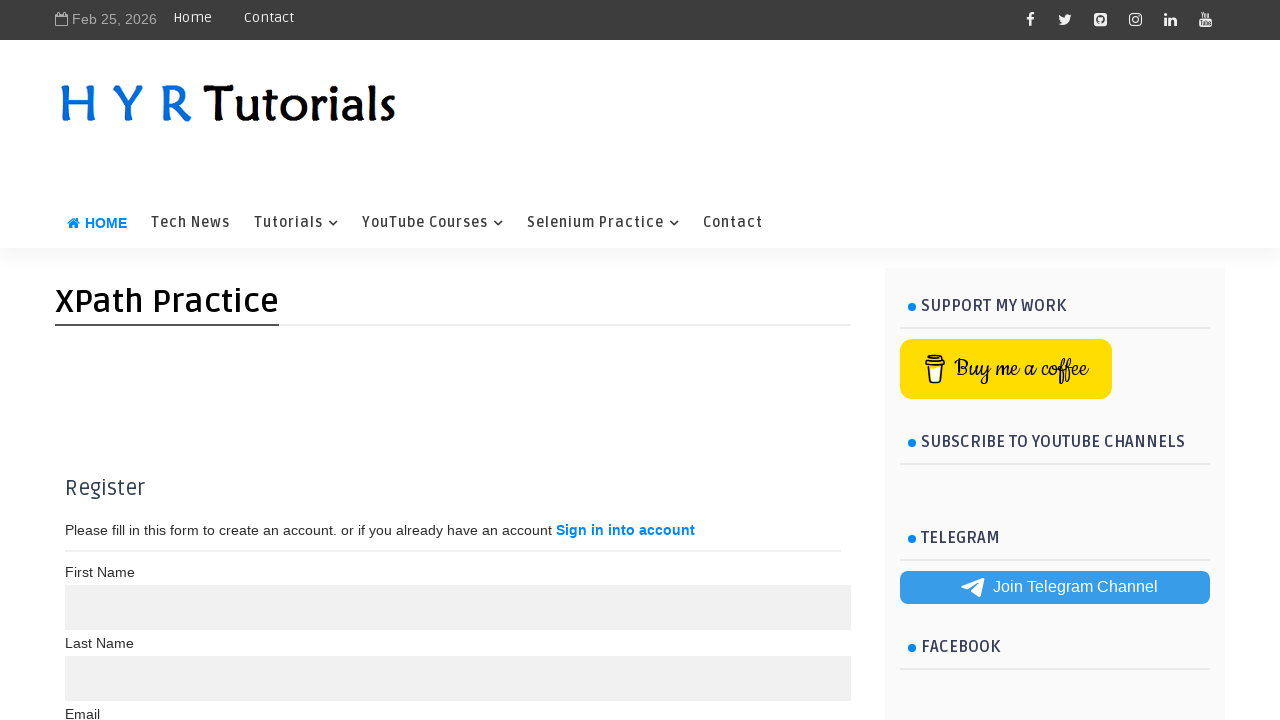

Hovered over Selenium Practice menu item to reveal dropdown at (603, 223) on xpath=//a[text()='Selenium Practice']
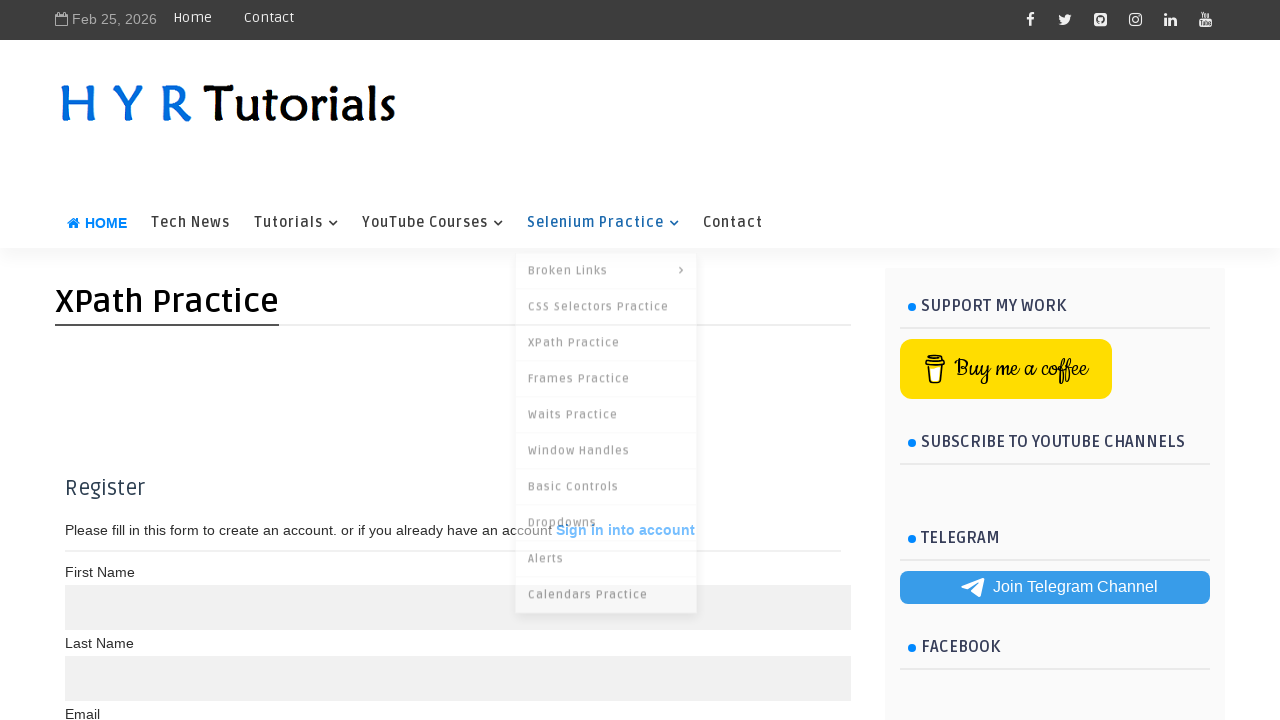

Clicked on Broken Links option from the dropdown menu at (606, 265) on xpath=//a[text()='Broken Links']
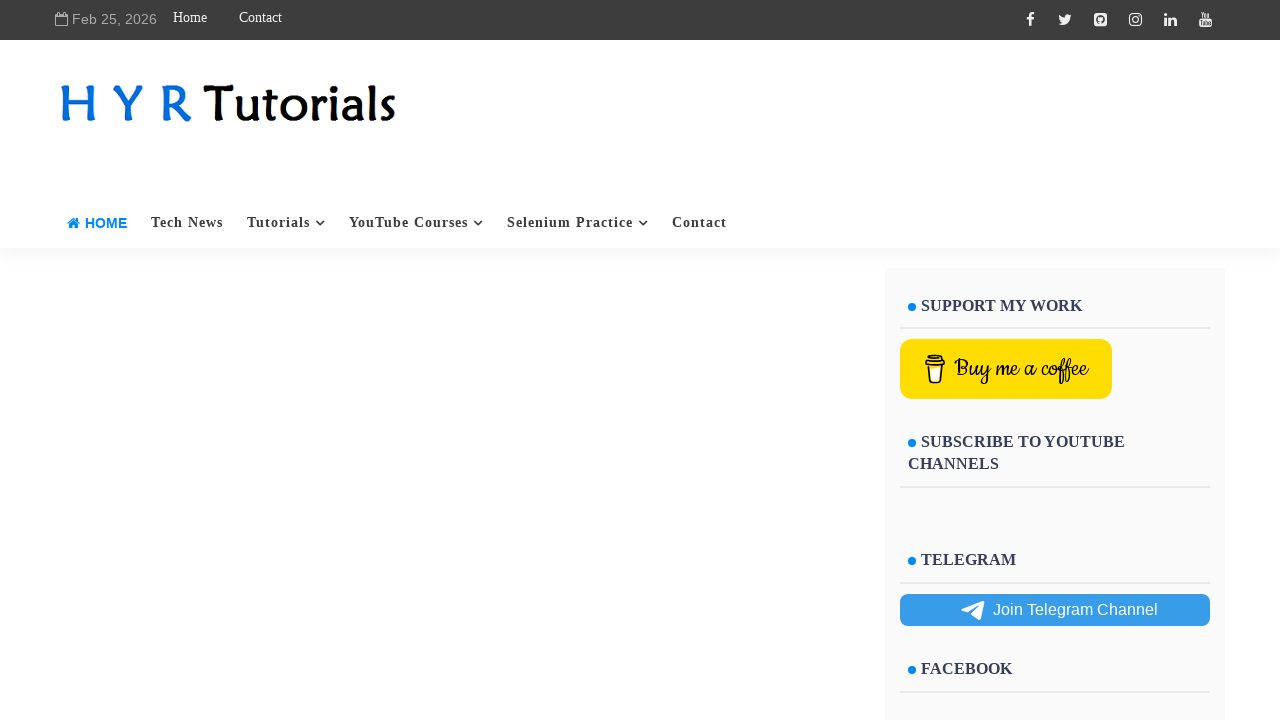

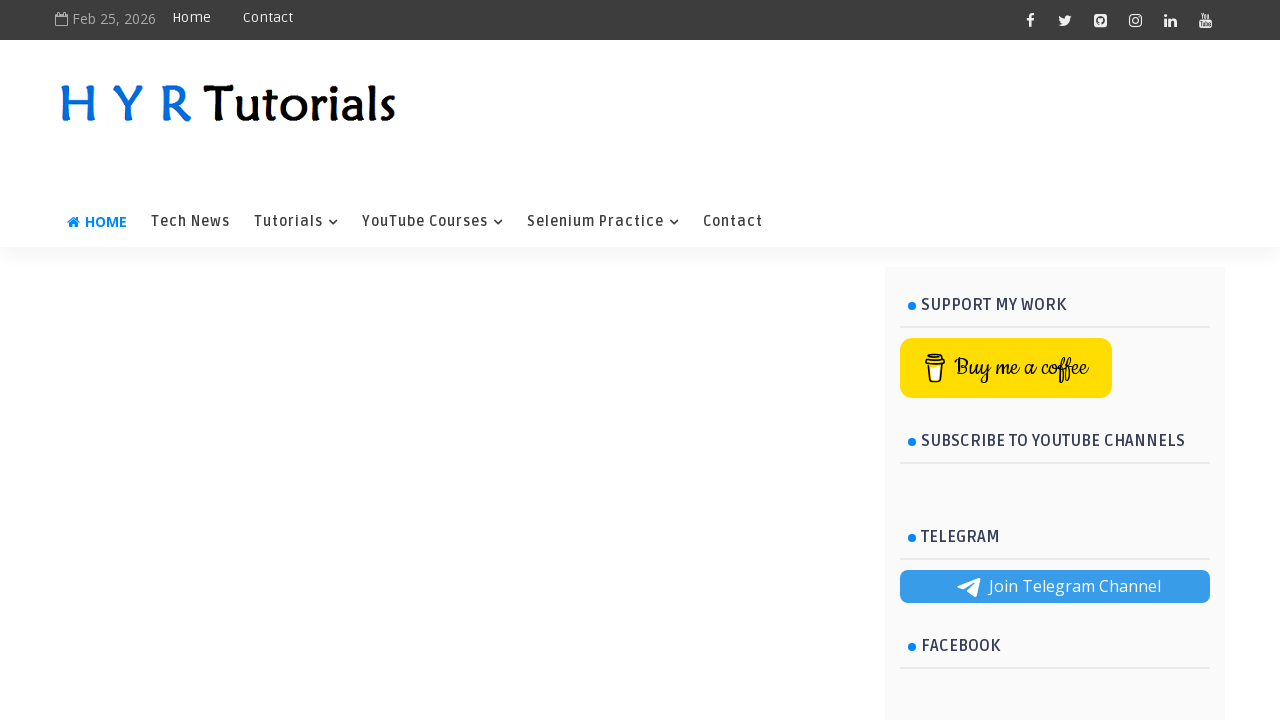